Tests drag and drop functionality by dragging a draggable element onto a droppable target on the DemoQA practice site

Starting URL: https://demoqa.com/droppable/

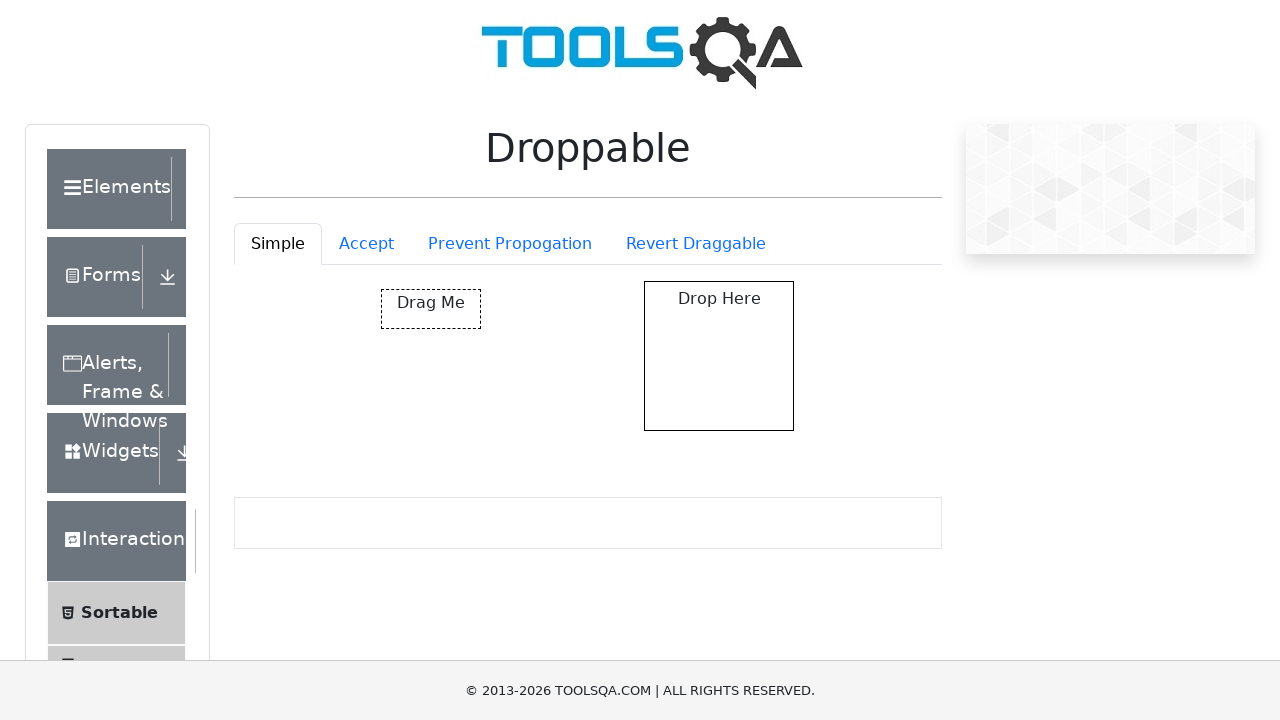

Waited for draggable element to be visible
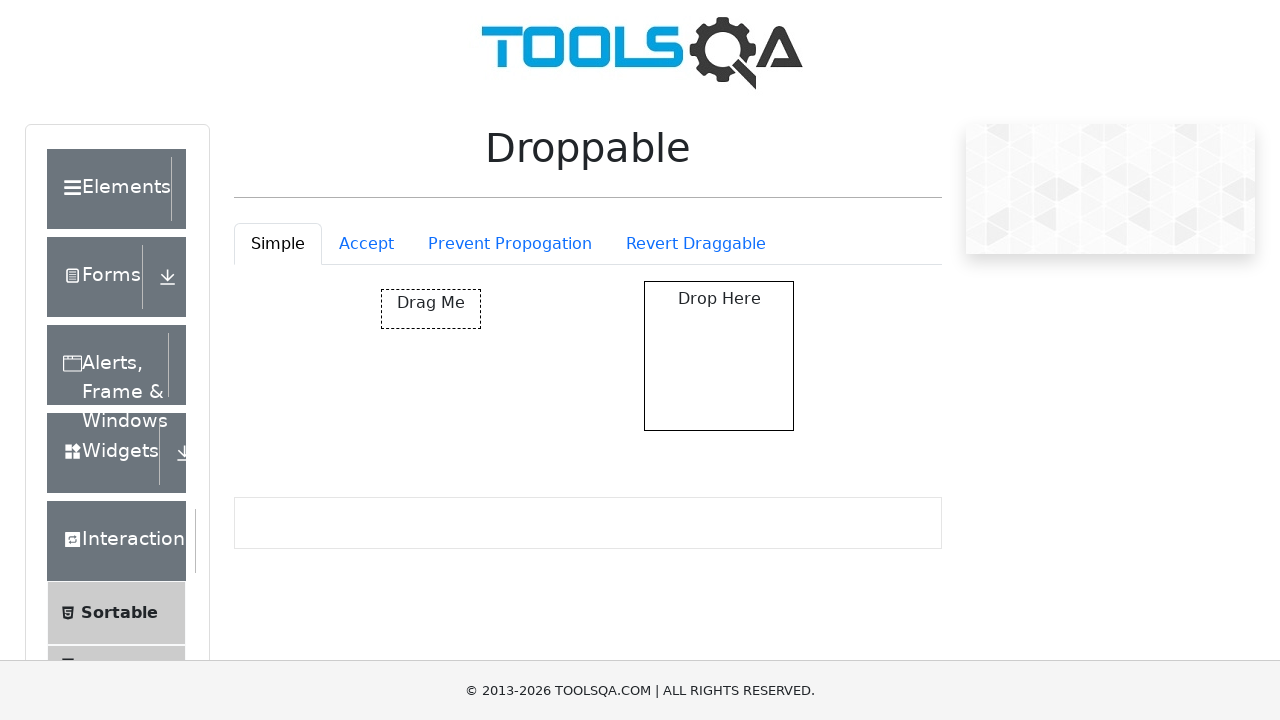

Waited for droppable target to be visible
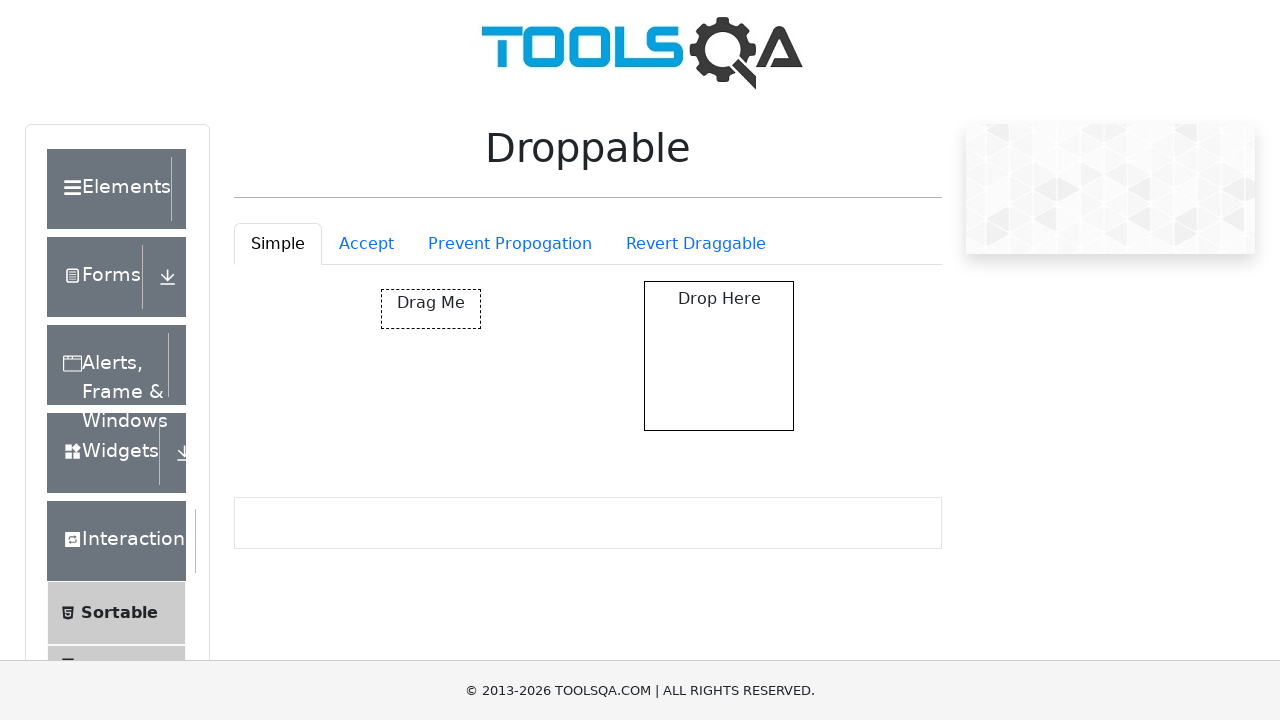

Dragged draggable element onto droppable target at (719, 356)
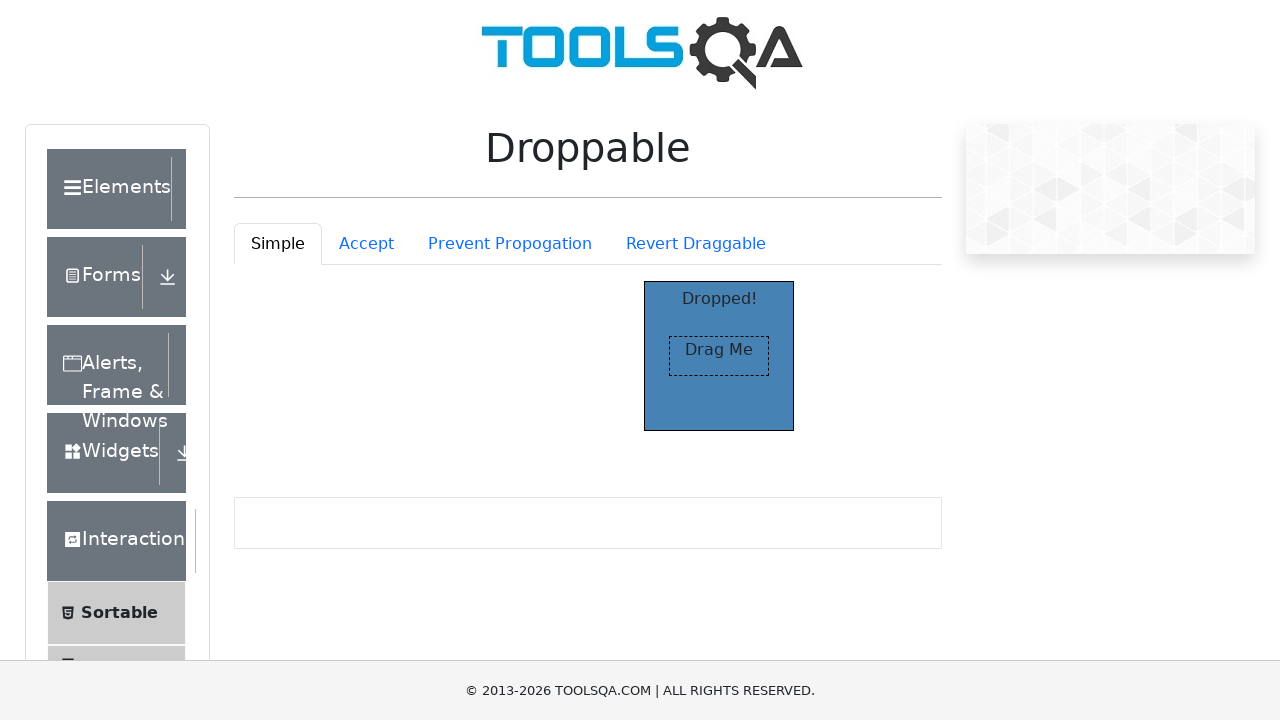

Verified drop was successful - droppable element now displays 'Dropped!' text
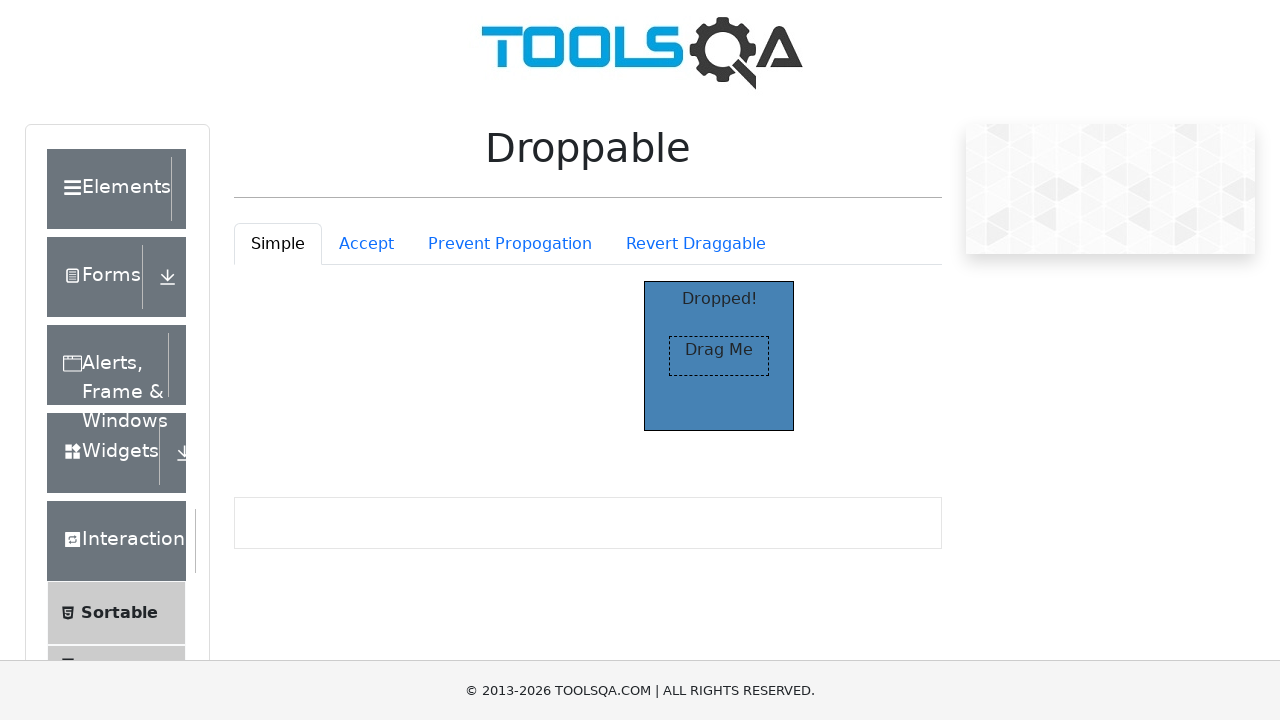

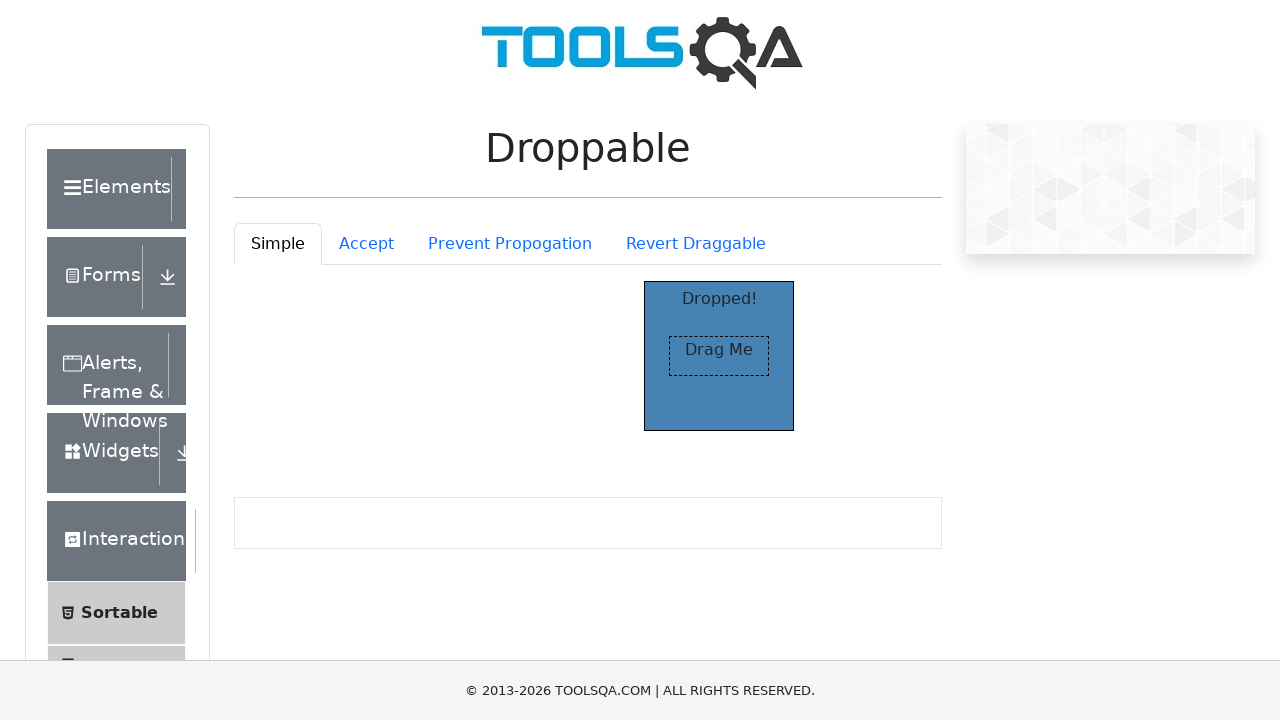